Tests a math quiz form by reading two numbers displayed on the page, calculating their sum, selecting the result from a dropdown menu, and submitting the form.

Starting URL: http://suninjuly.github.io/selects1.html

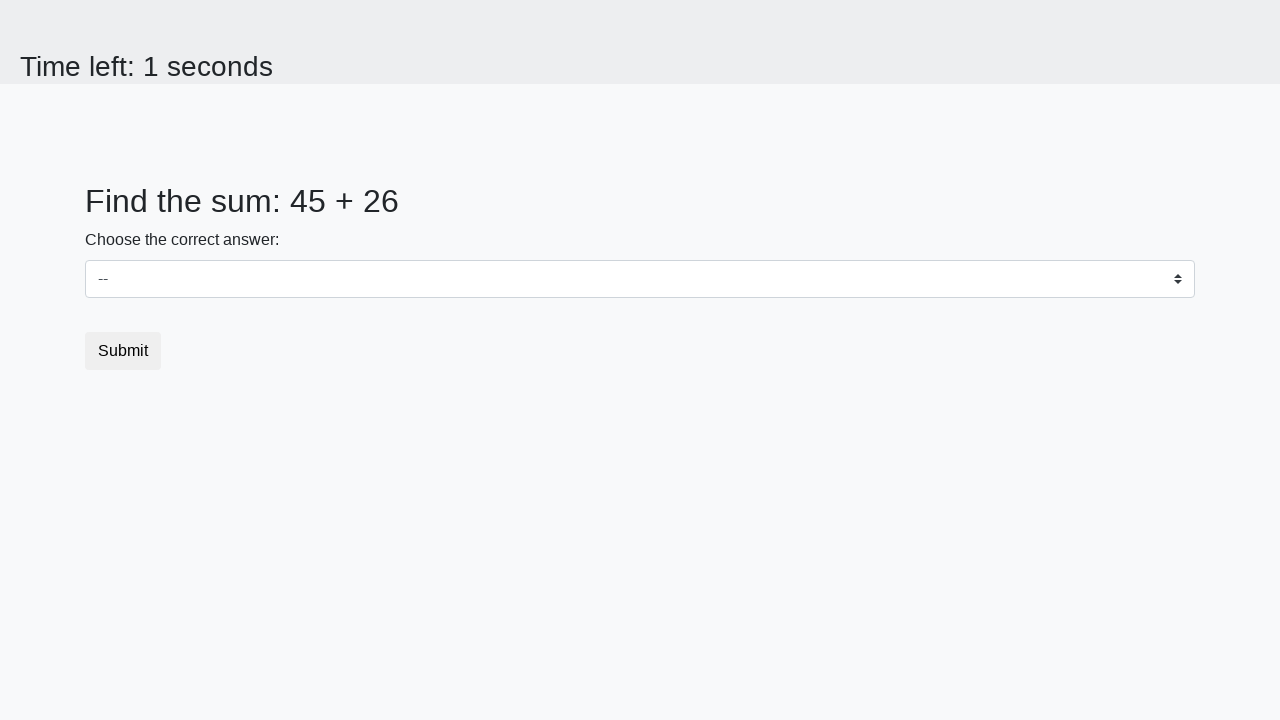

Read first number from #num1 element
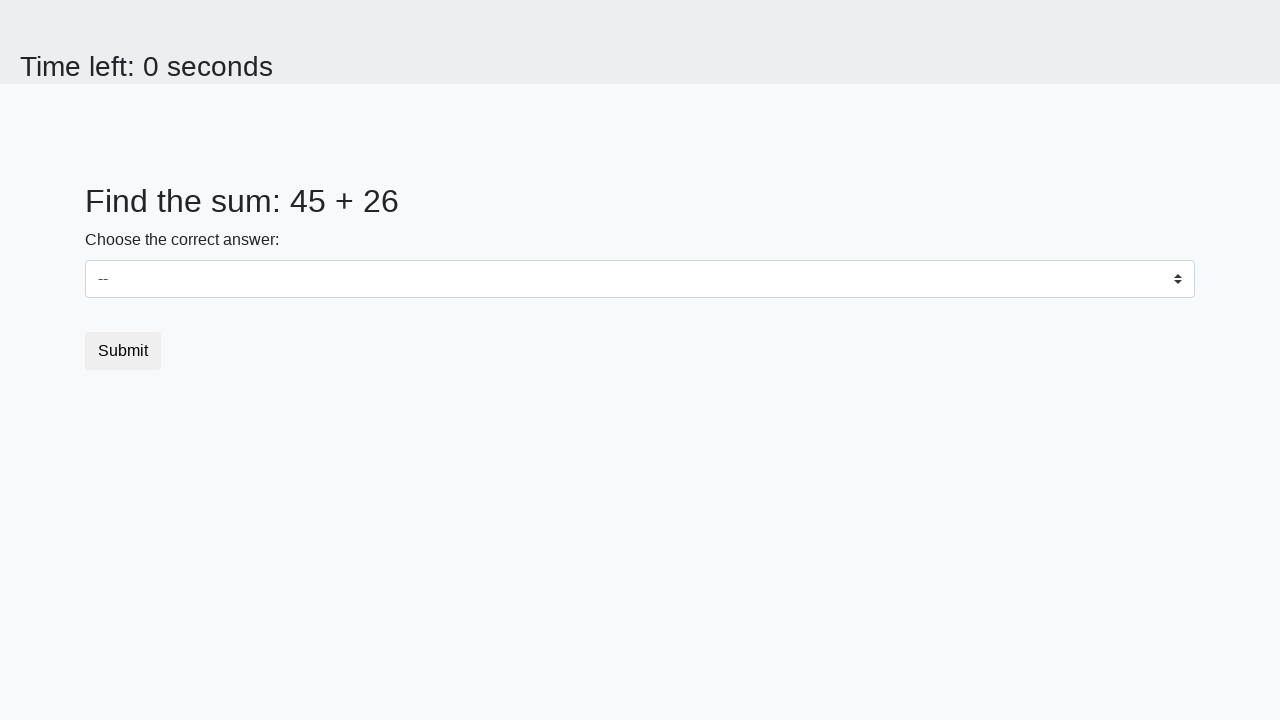

Read second number from #num2 element
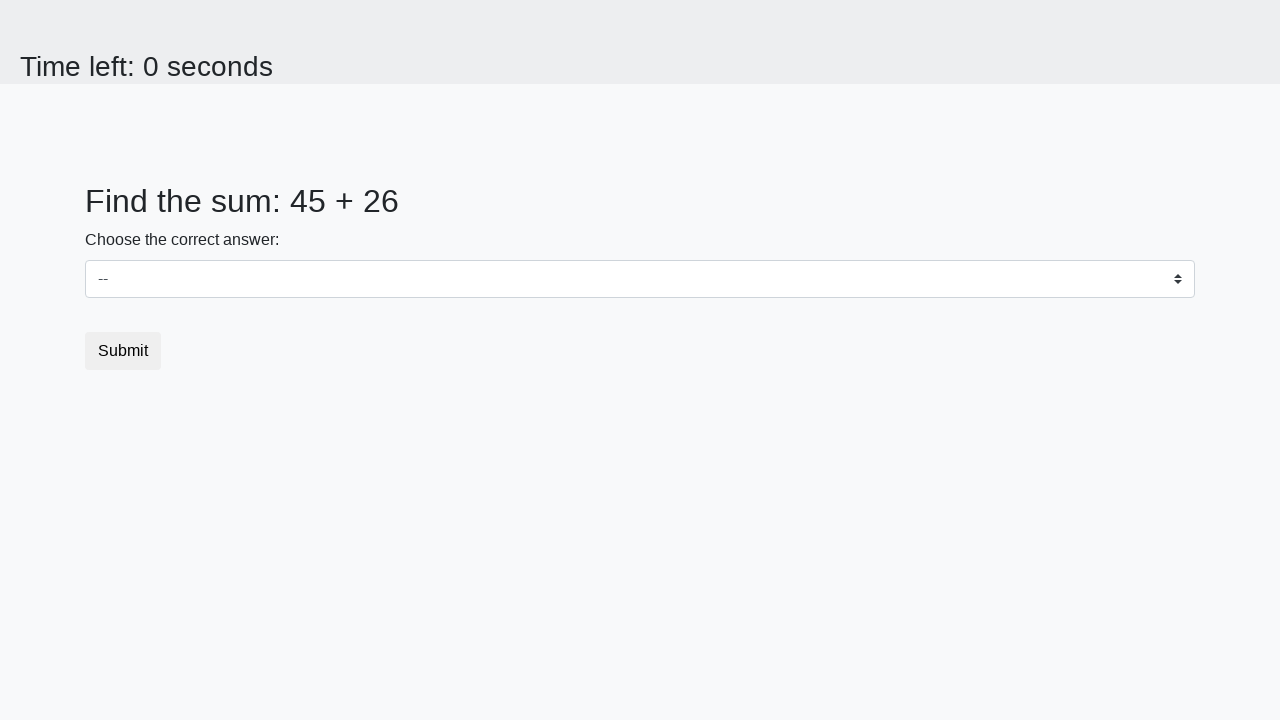

Calculated sum: 45 + 26 = 71
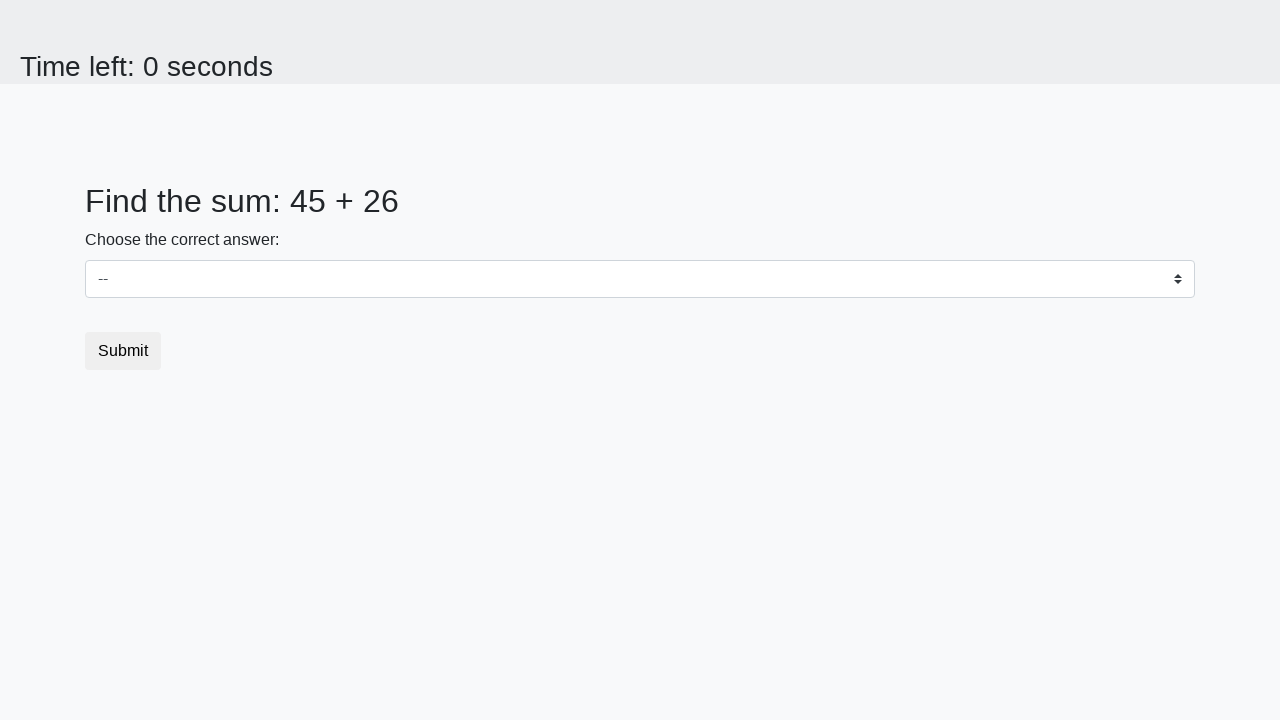

Selected 71 from dropdown menu on select
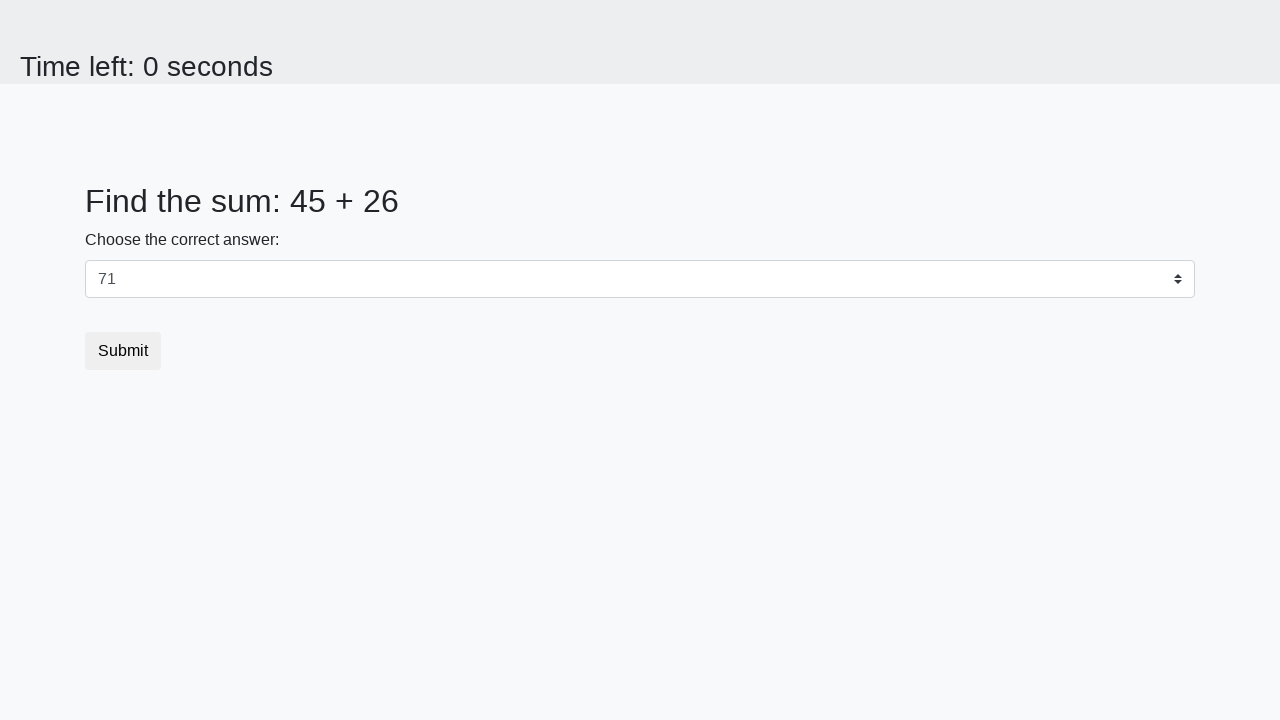

Clicked submit button at (123, 351) on .btn.btn-default
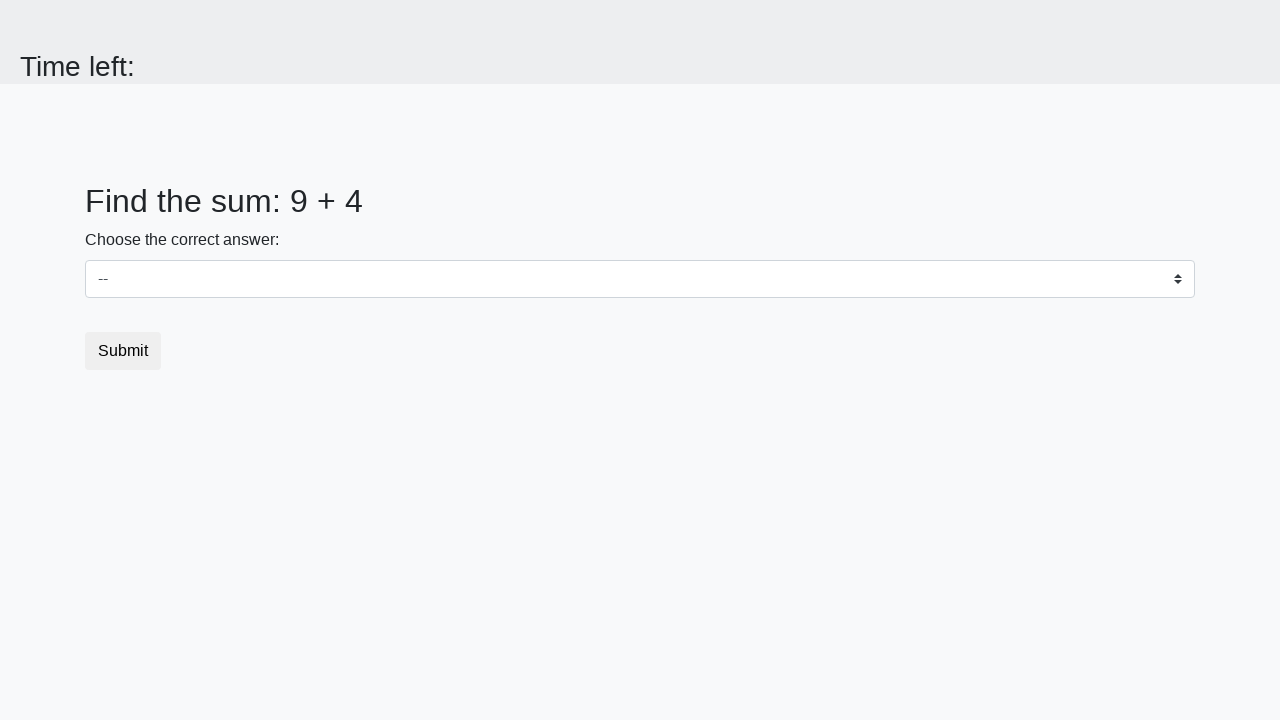

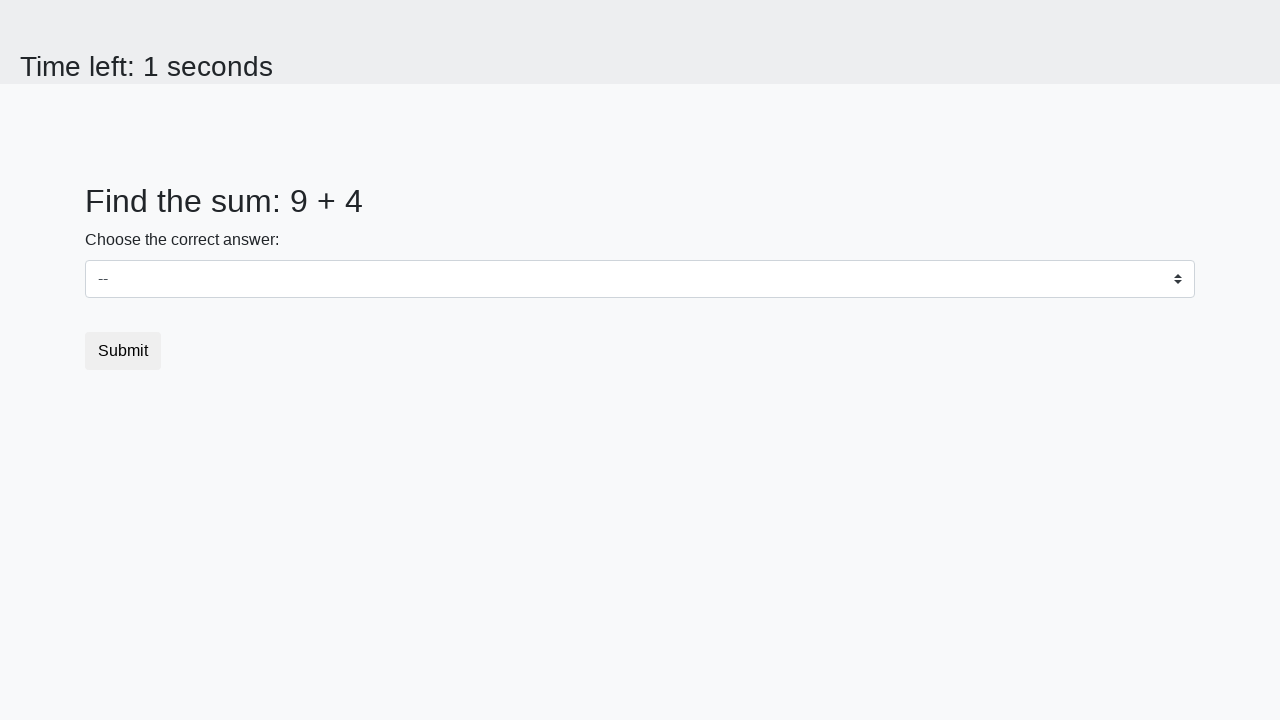